Tests dynamic loading functionality where content is already on page but hidden. Clicks Start button and waits for hidden element to become visible after loading completes.

Starting URL: http://the-internet.herokuapp.com/dynamic_loading/1

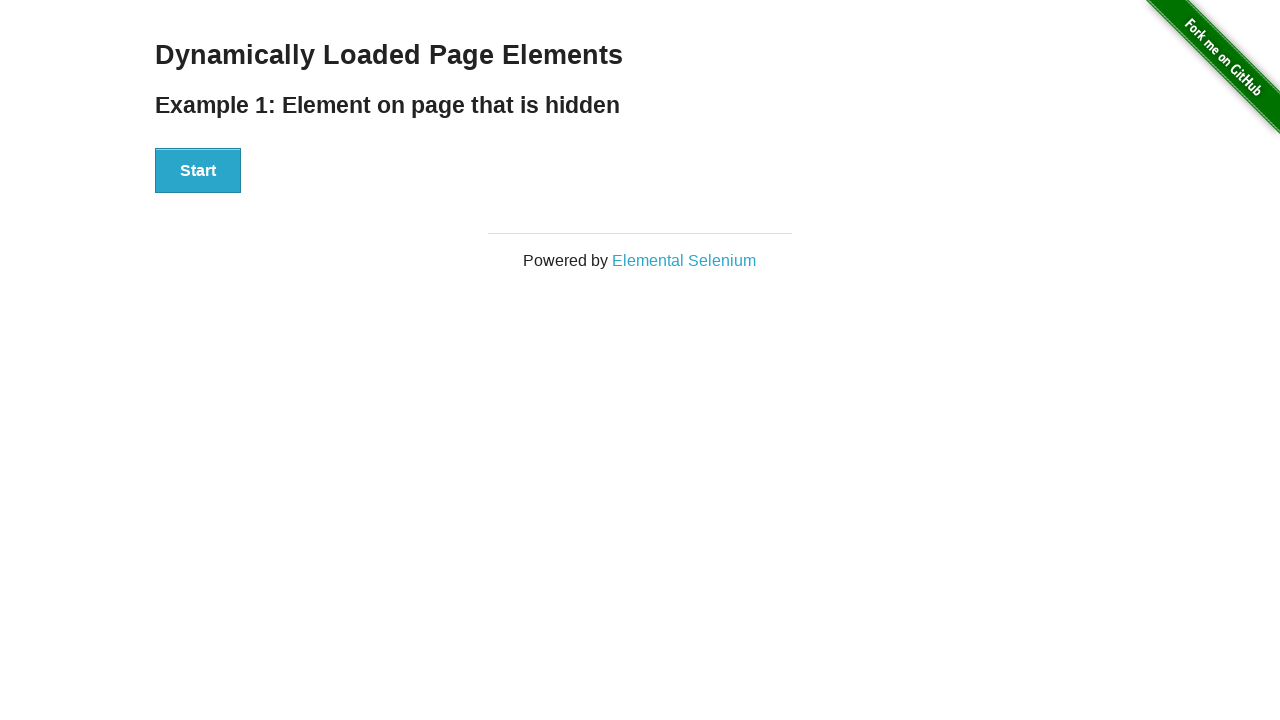

Clicked Start button to trigger dynamic loading at (198, 171) on #start button
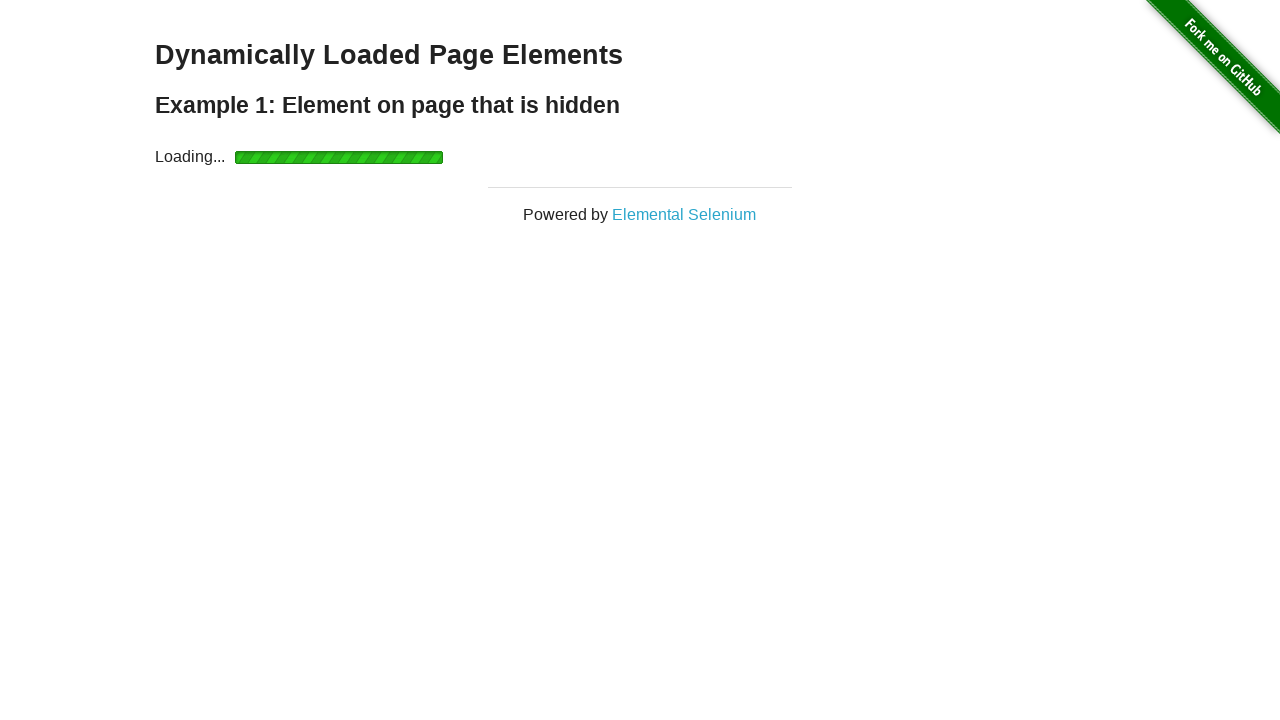

Waited for finish element to become visible after loading completes
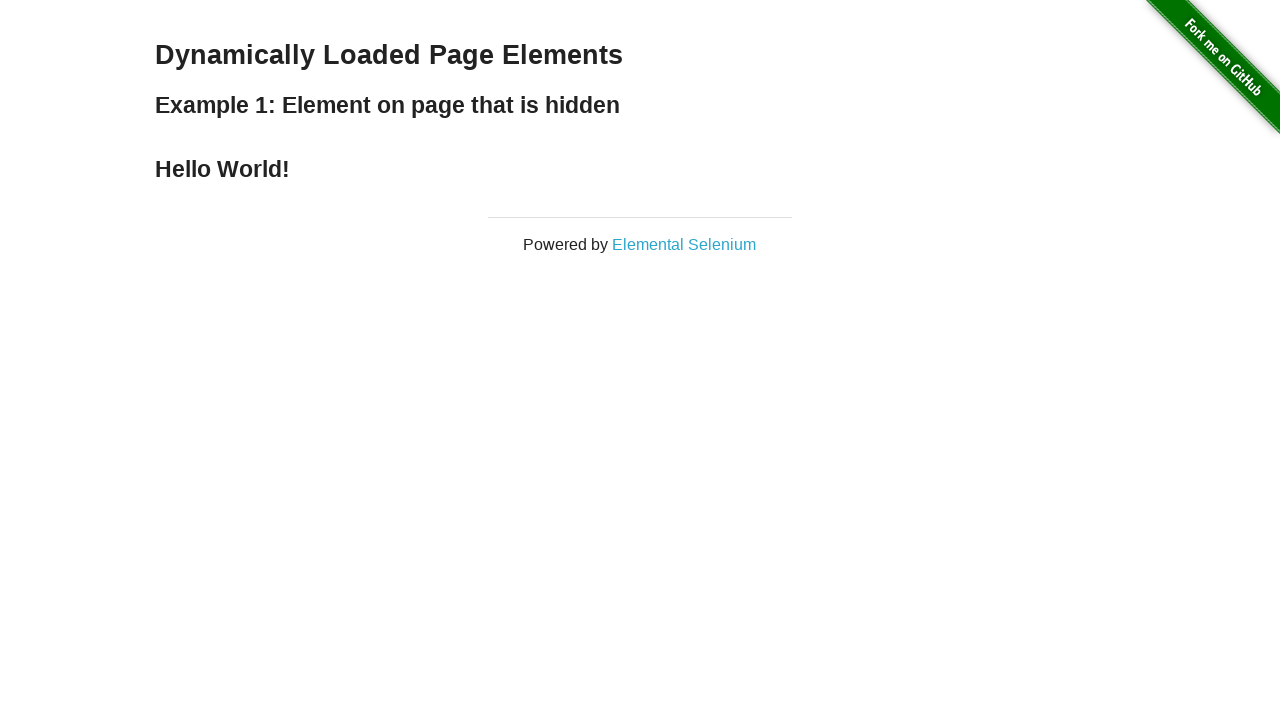

Verified finish element is visible
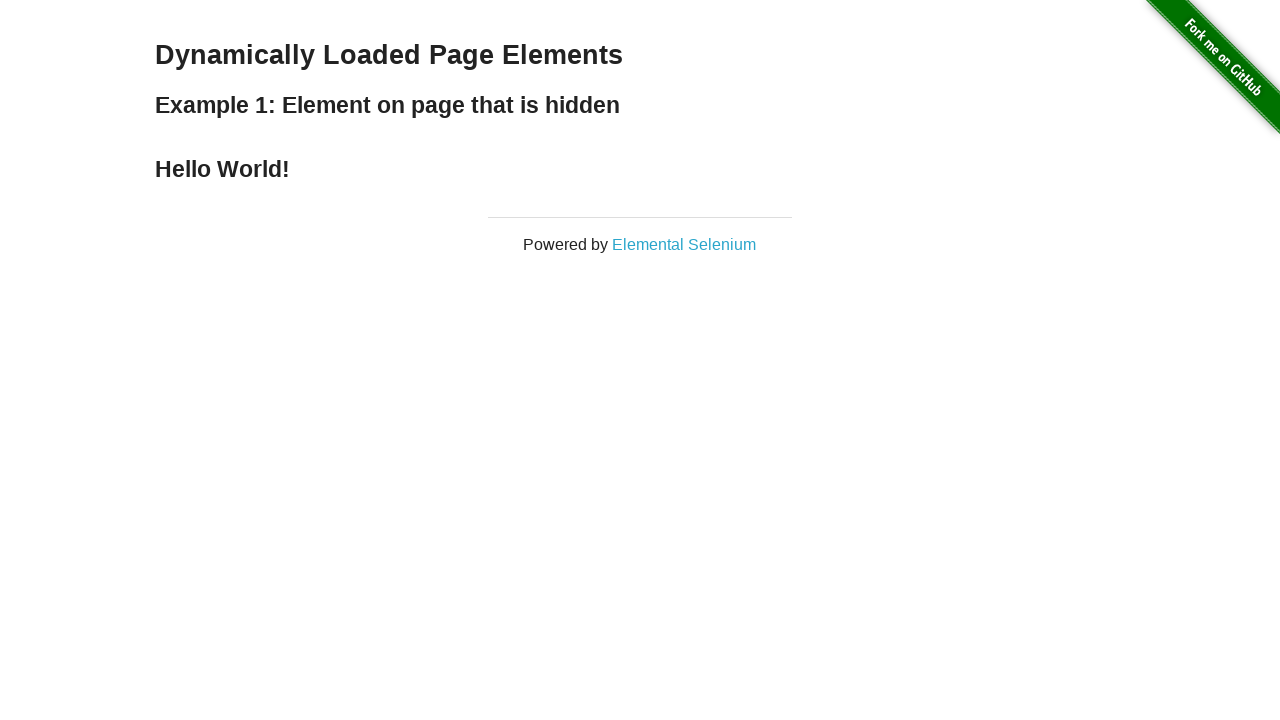

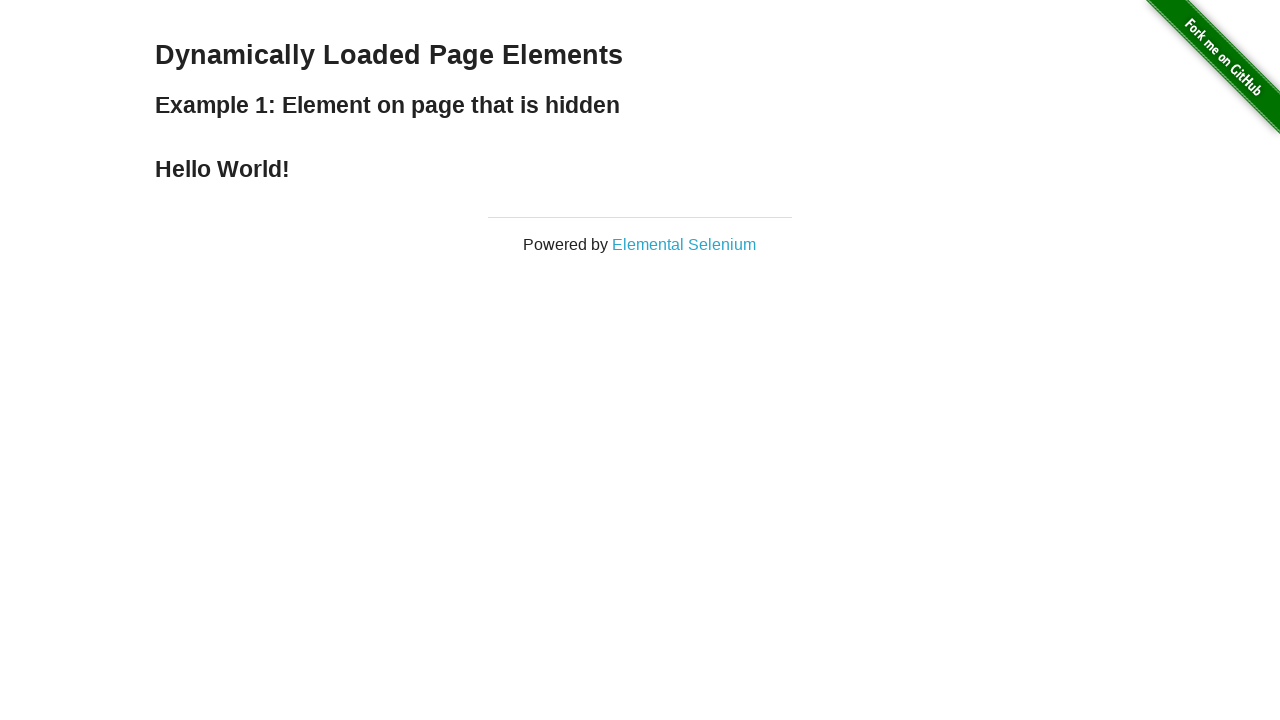